Tests page performance by measuring load time and verifies keyboard navigation accessibility by tabbing through elements.

Starting URL: https://faddlmatch.com

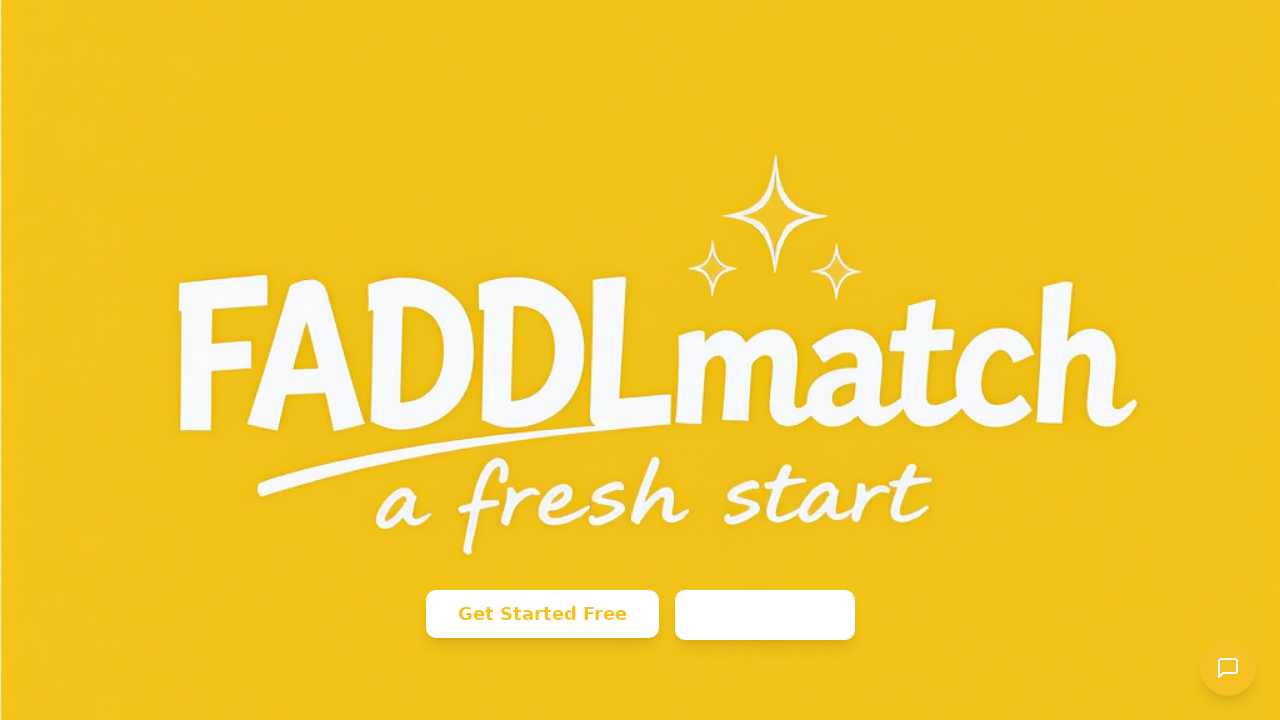

Waited for page to reach network idle state - page fully loaded
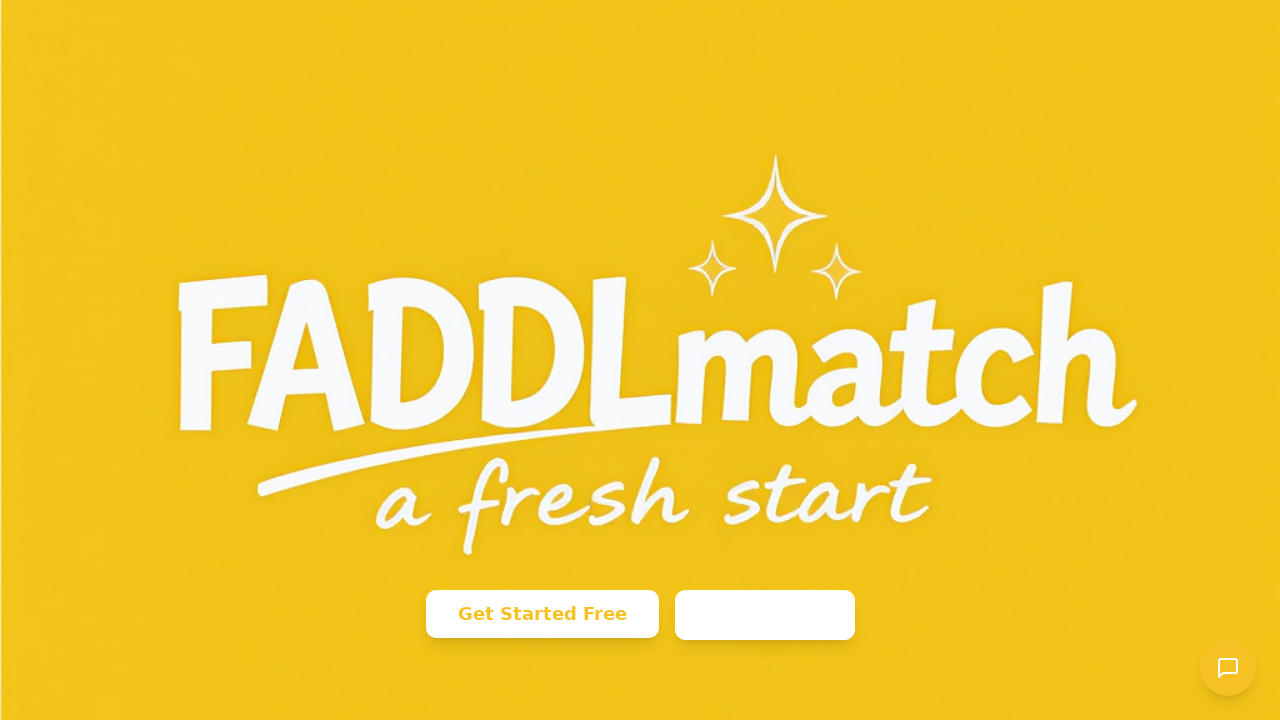

Pressed Tab key to test keyboard navigation accessibility on body
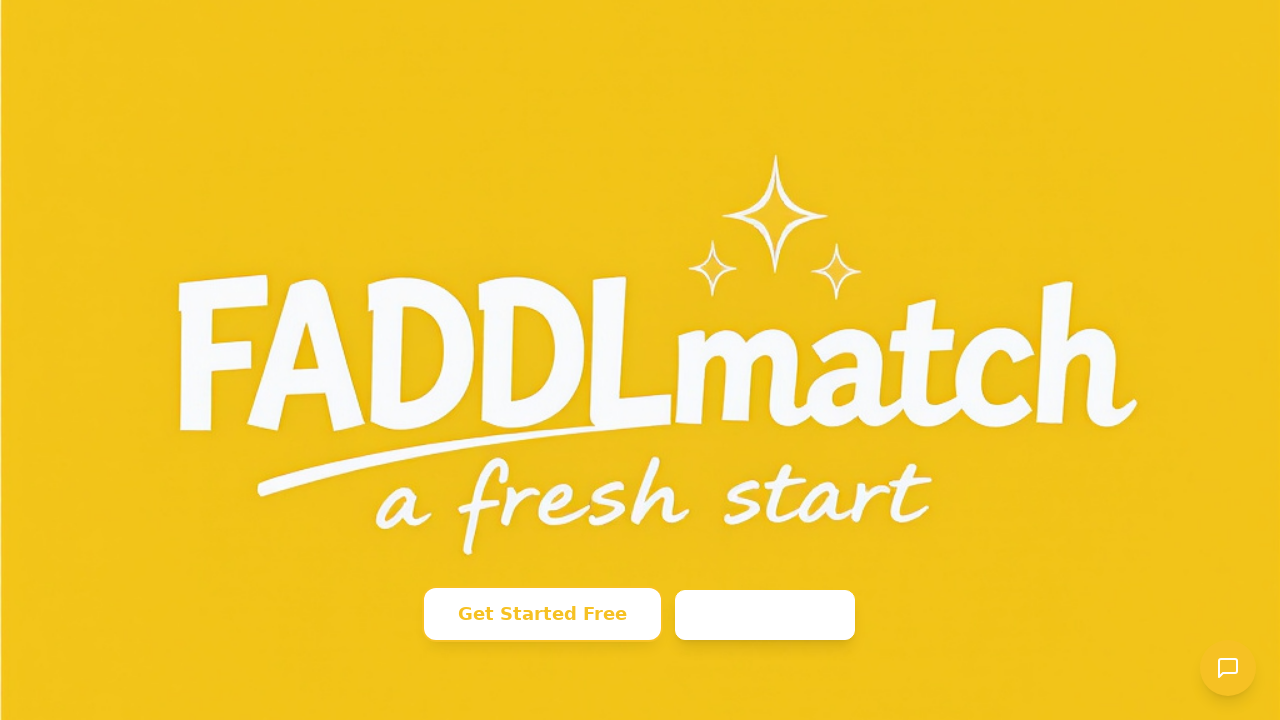

Verified that a focused element exists after Tab navigation
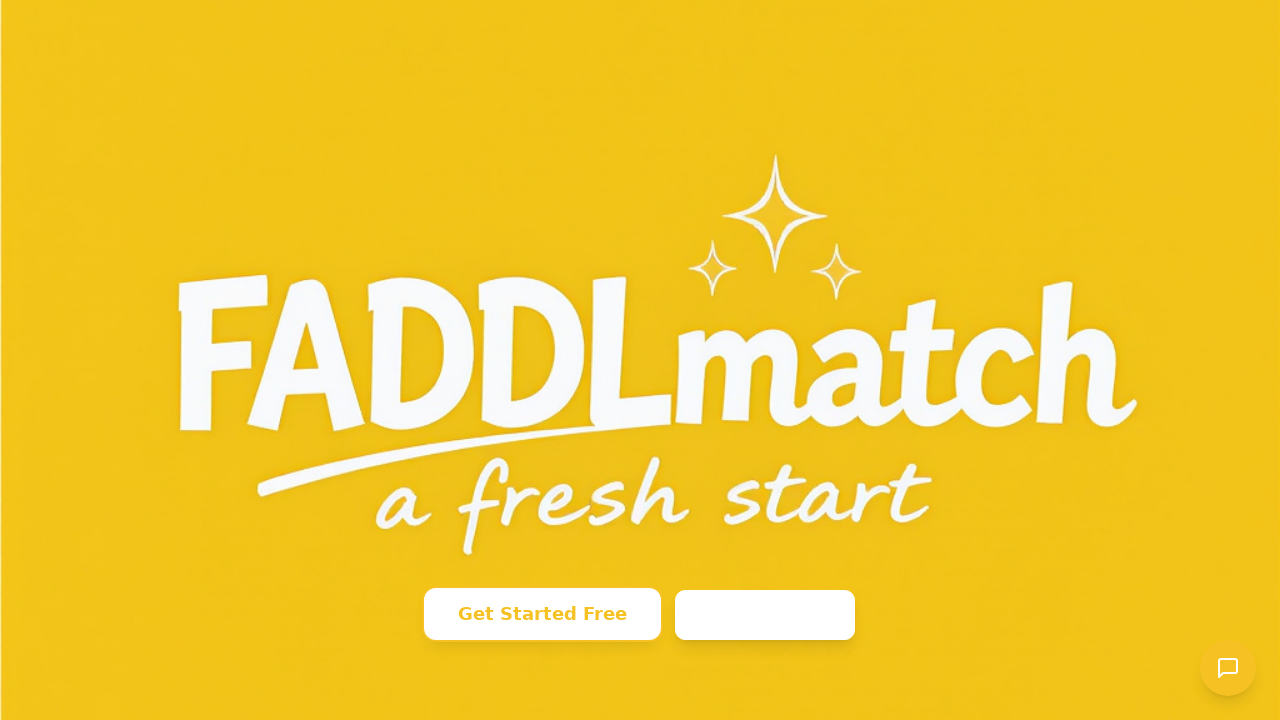

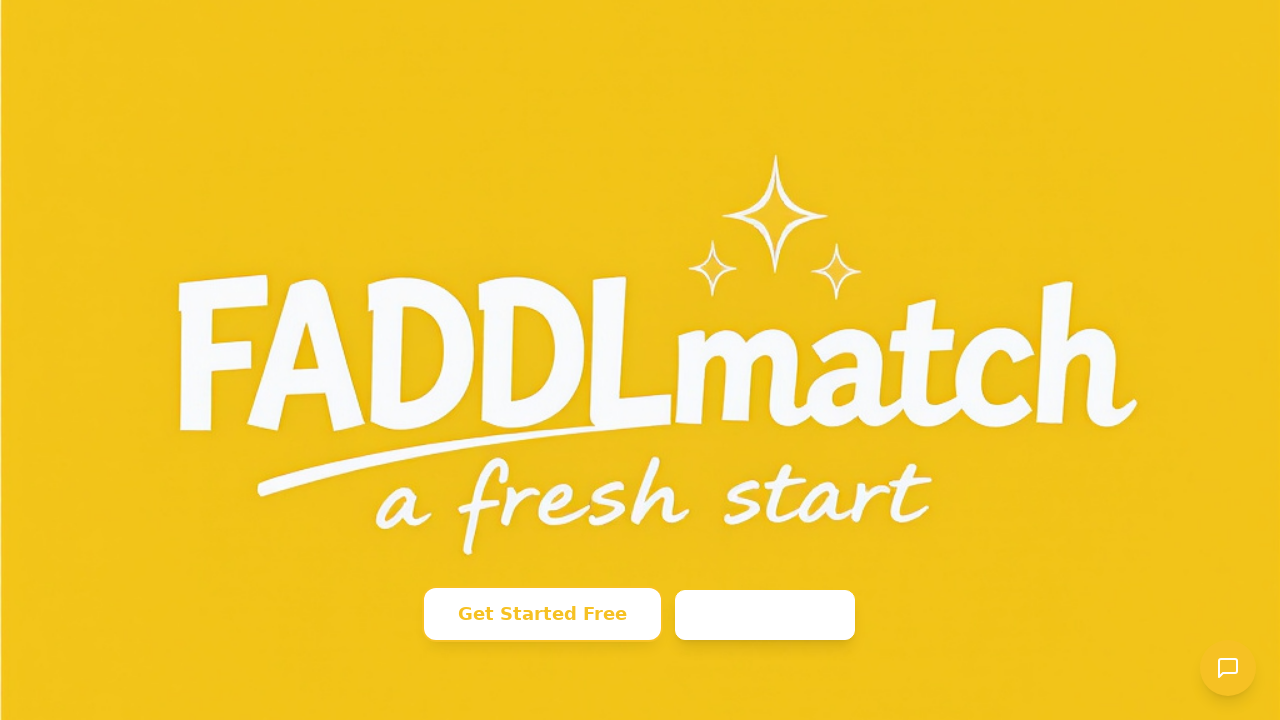